Tests JavaScript alert handling by clicking a button that triggers an alert and then accepting the alert dialog.

Starting URL: https://demoqa.com/alerts

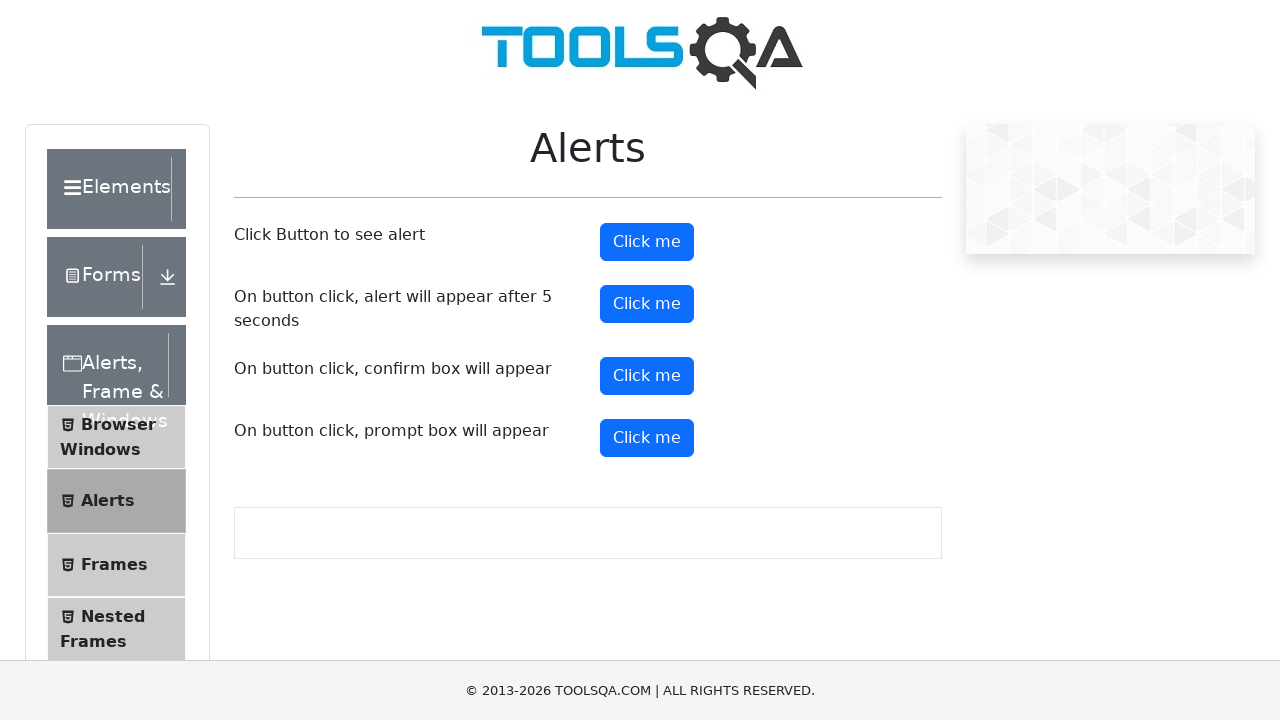

Set up dialog handler to automatically accept alerts
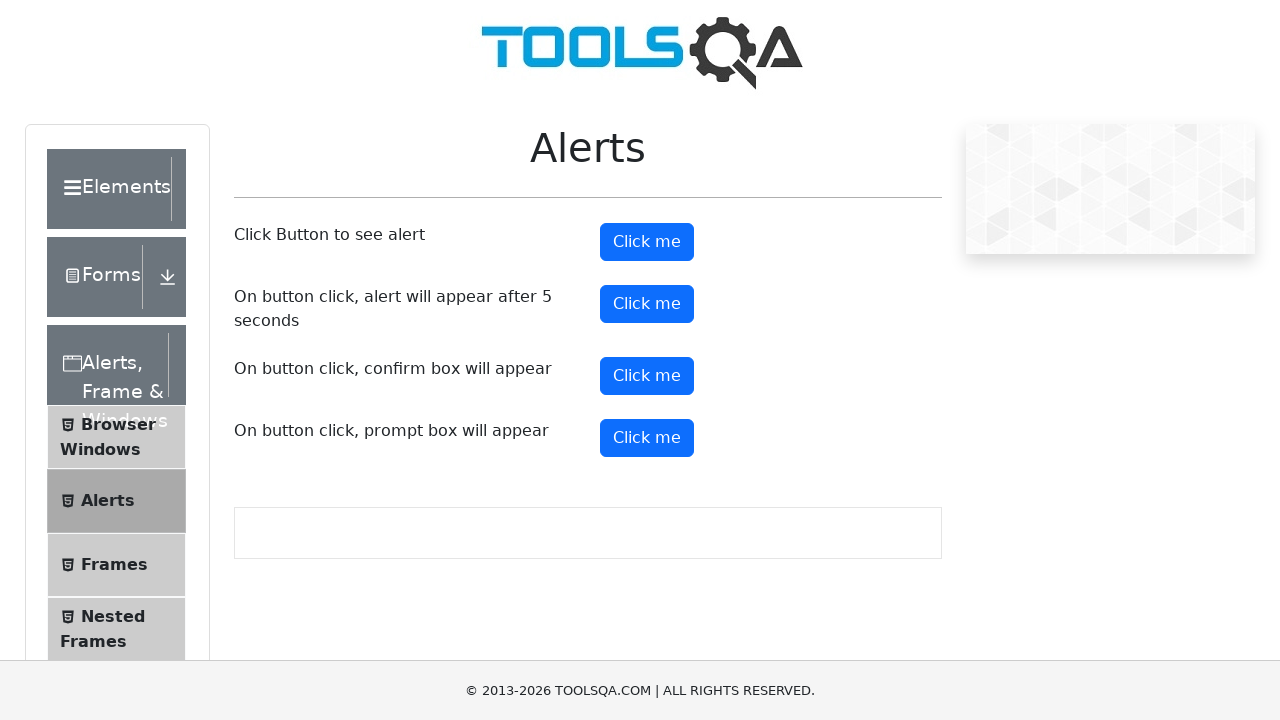

Clicked button to trigger JavaScript alert at (647, 242) on button#alertButton
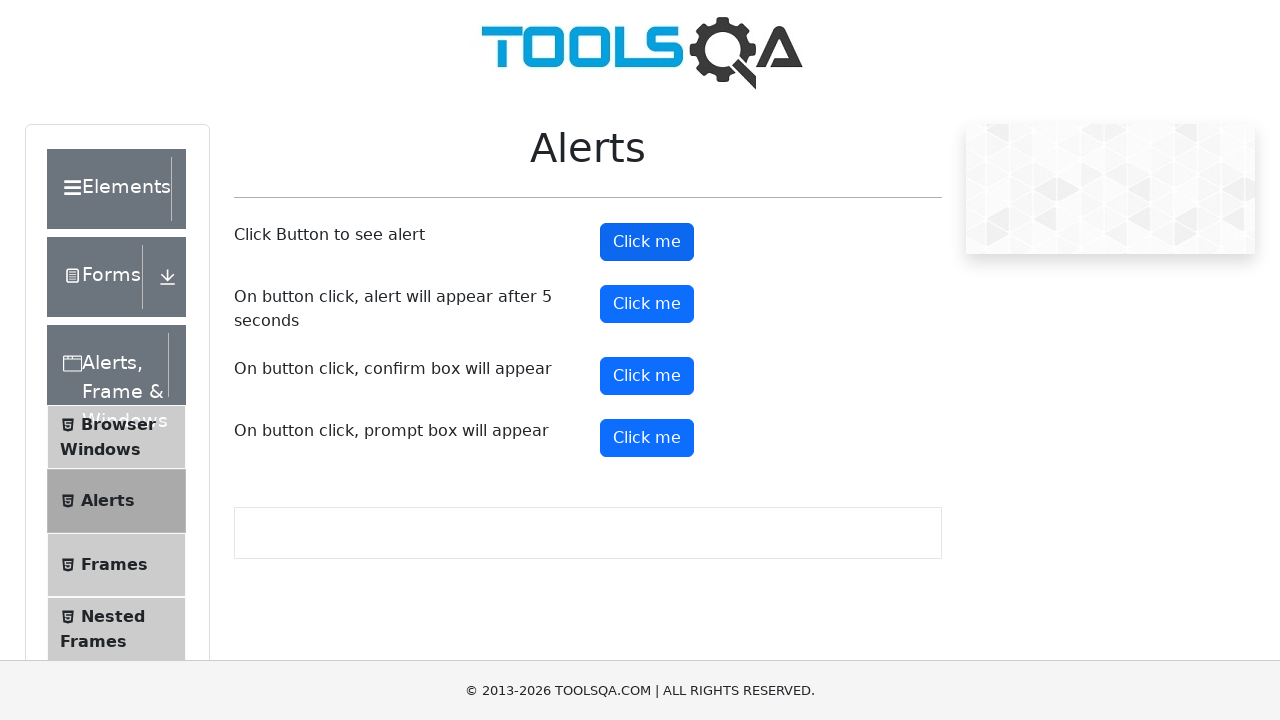

Waited for alert to be processed
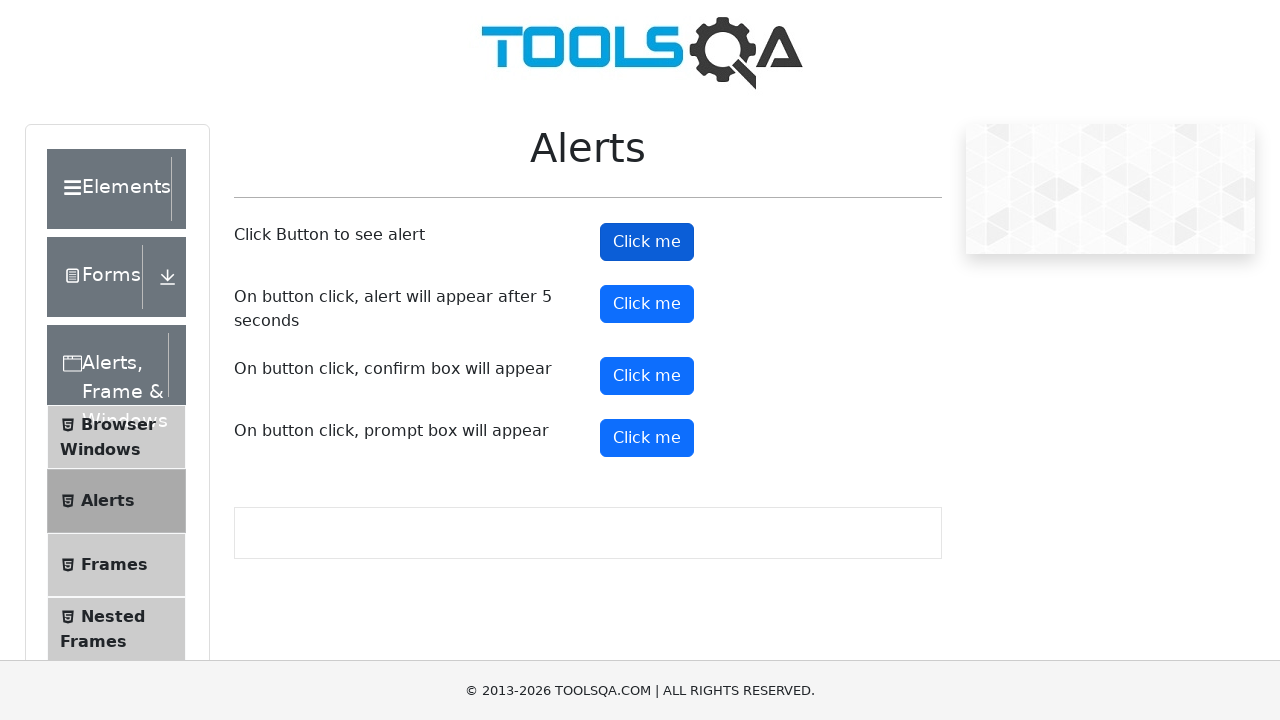

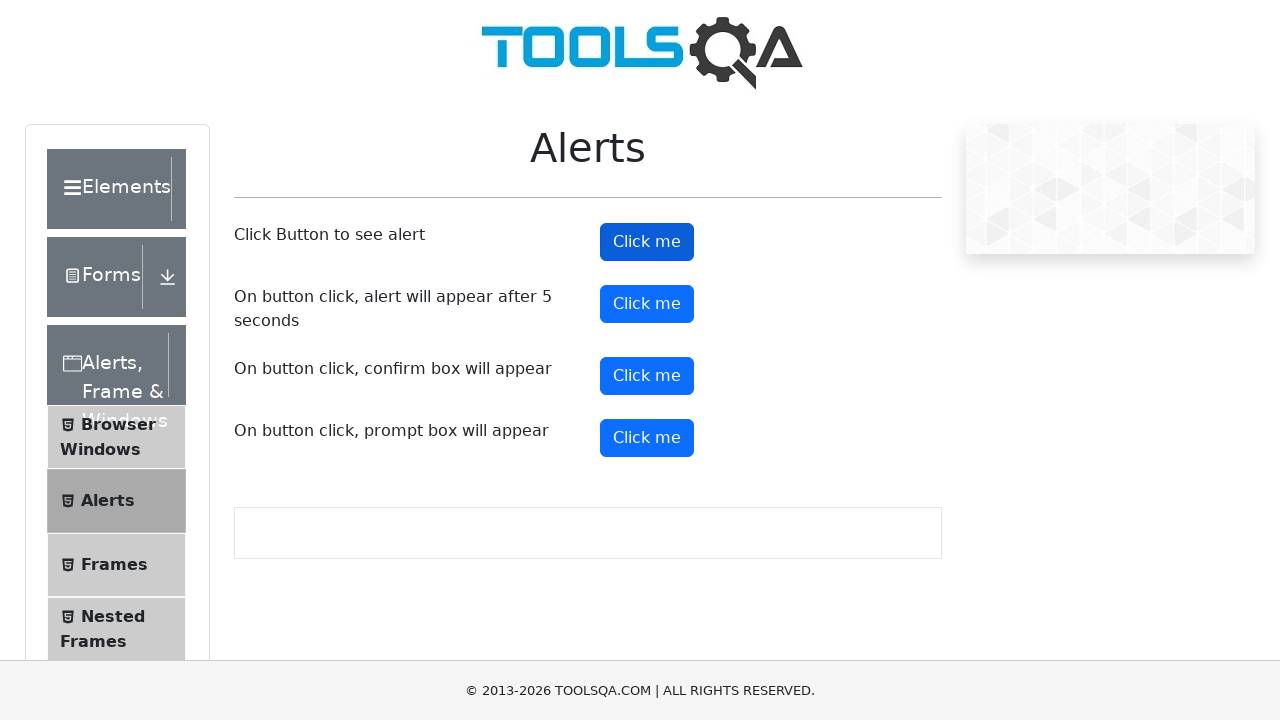